Tests the automation practice form by filling in the first name and last name fields with sample data.

Starting URL: https://demoqa.com/automation-practice-form

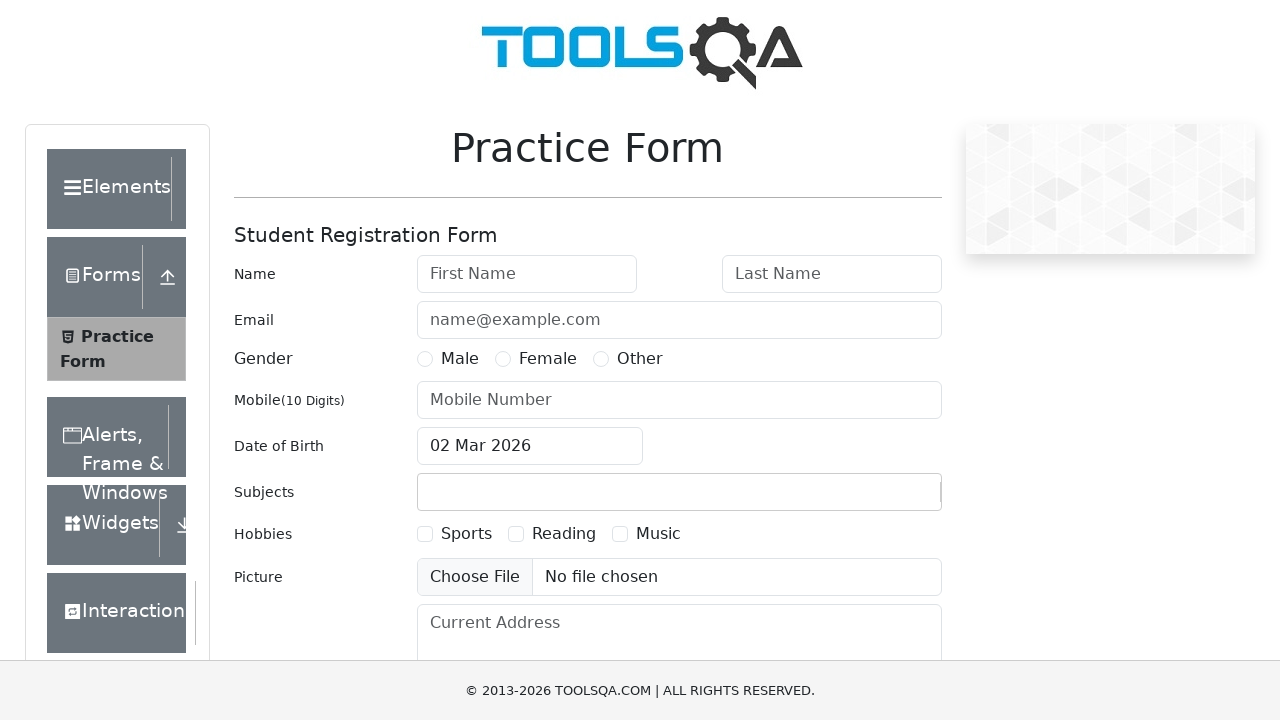

Filled first name field with 'Anil' on input#firstName
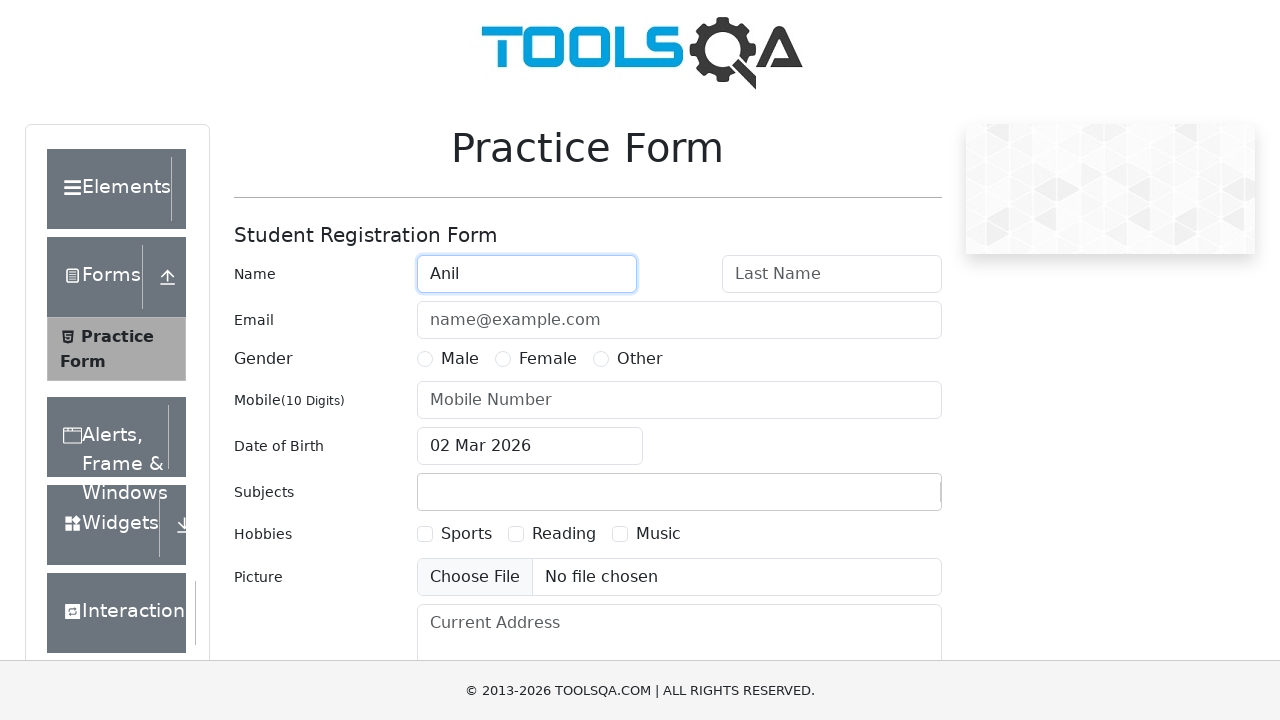

Filled last name field with 'Rode' on input#lastName
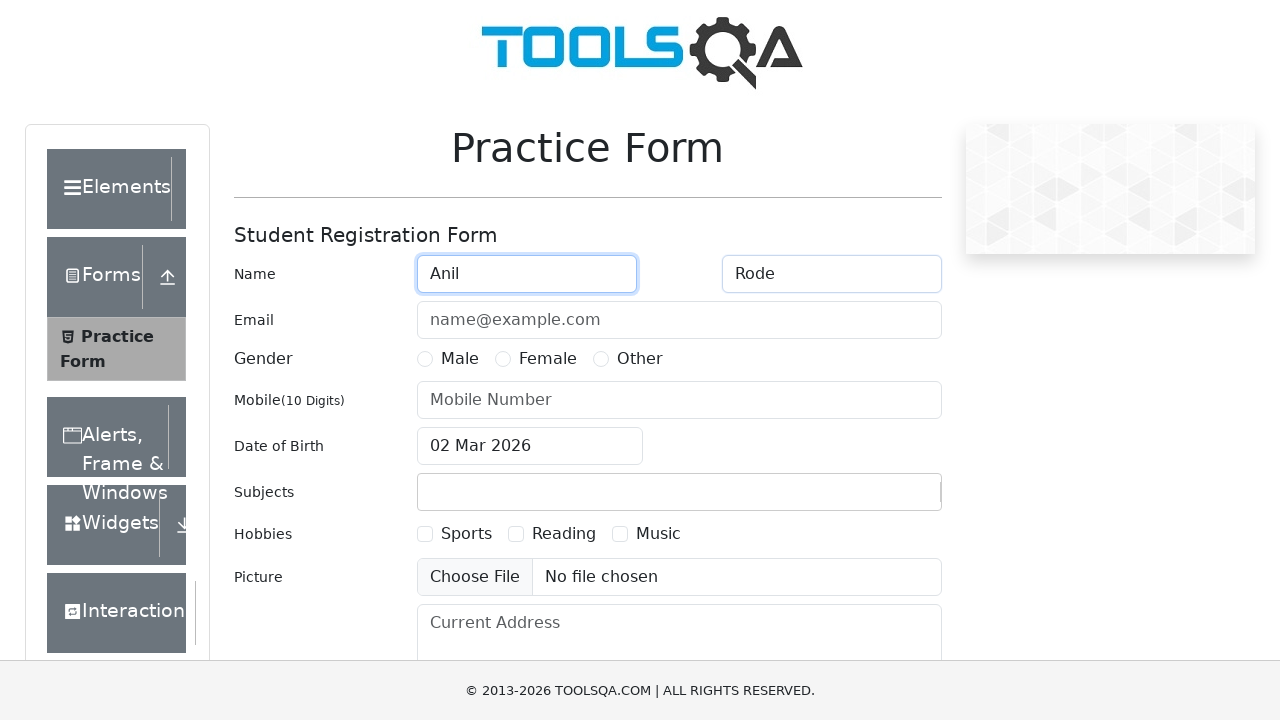

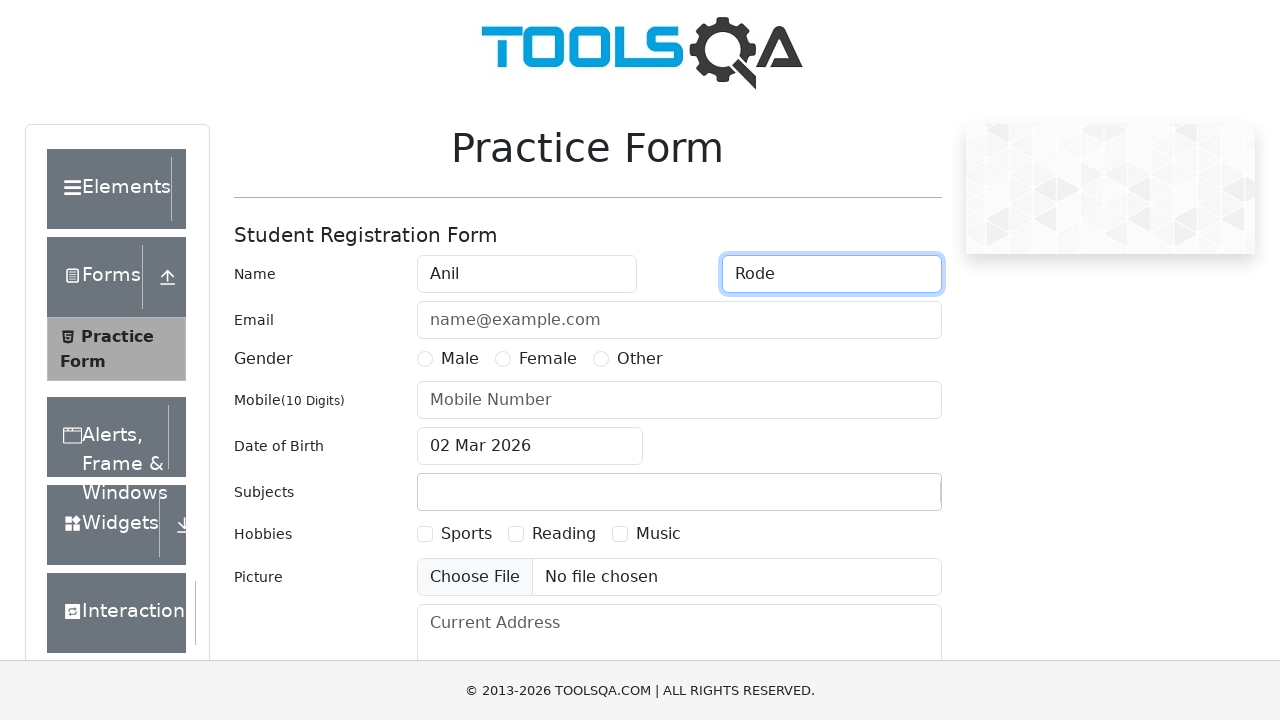